Tests Ajio's search and filtering functionality by searching for bags, applying gender and category filters, and verifying that products are displayed correctly

Starting URL: https://www.ajio.com/

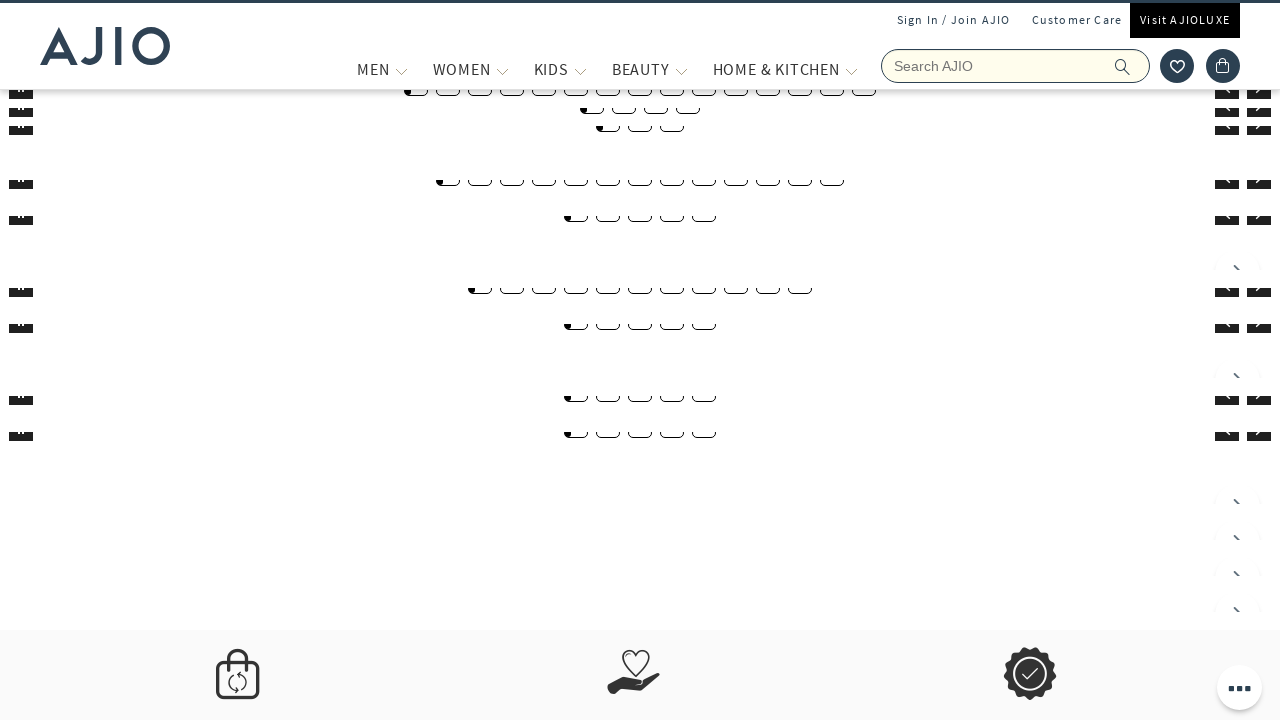

Filled search field with 'bags' on input[name='searchVal']
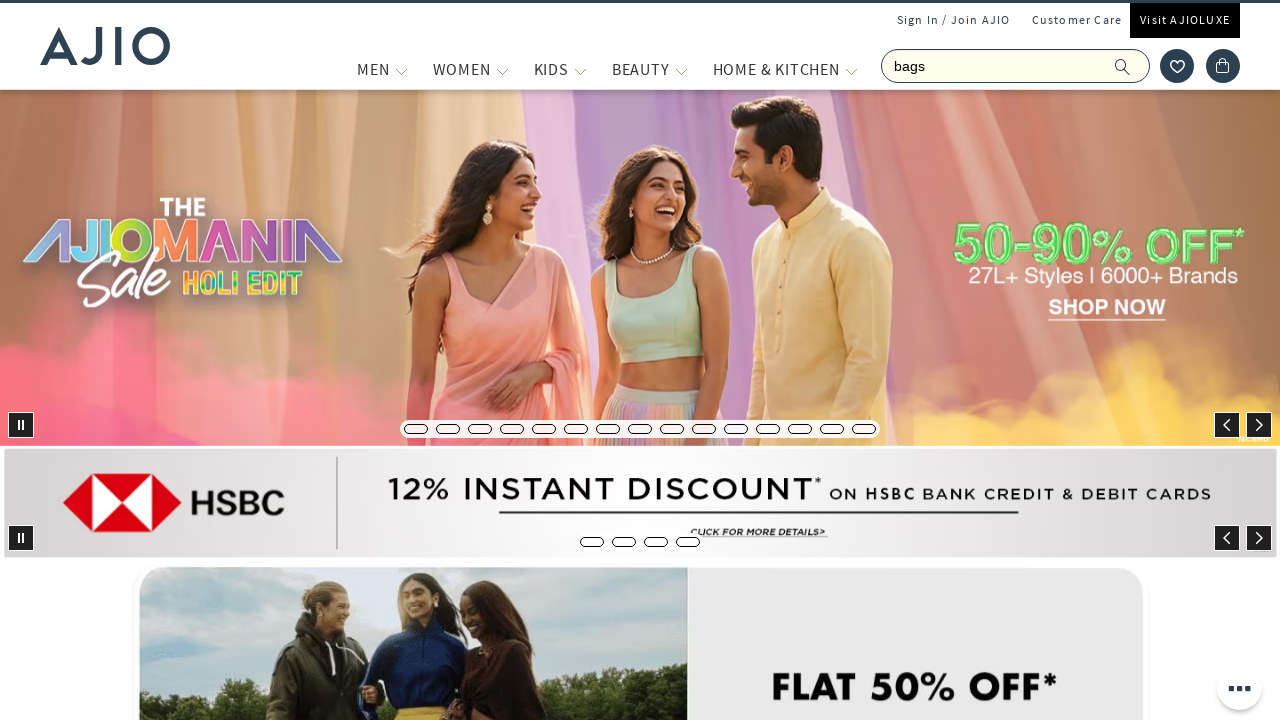

Pressed Enter to search for bags on input[name='searchVal']
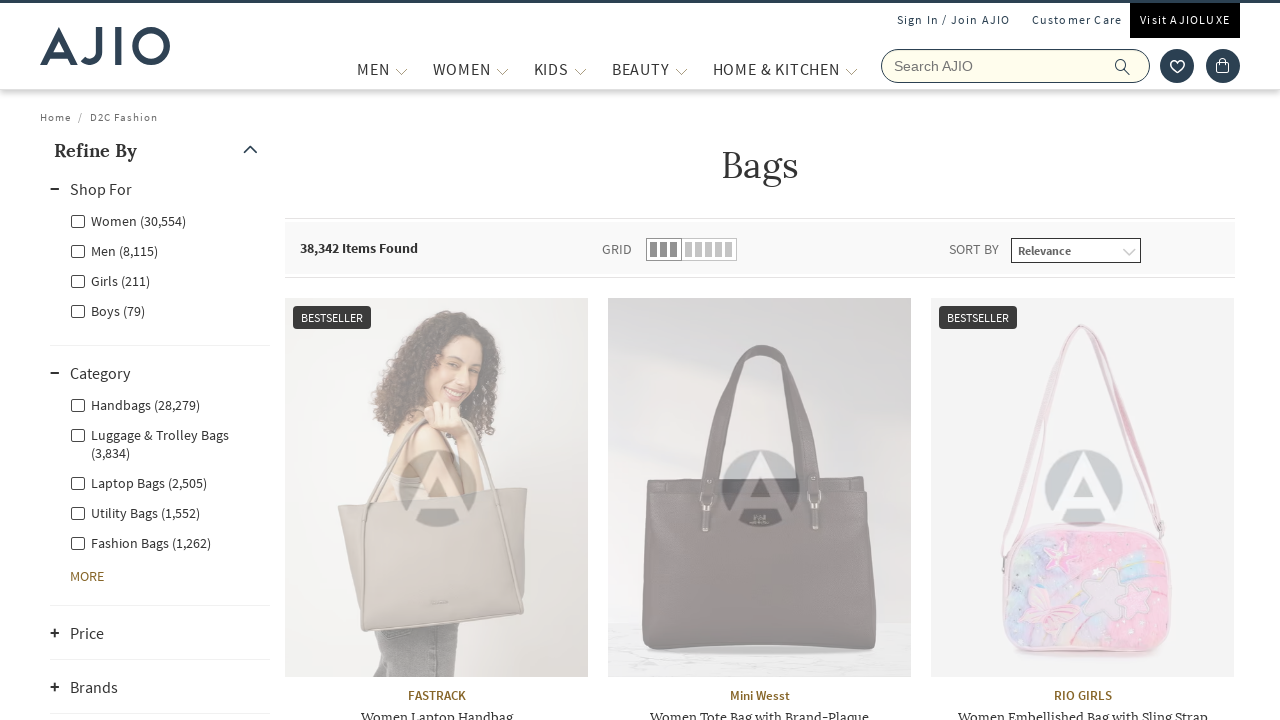

Waited for search results to load
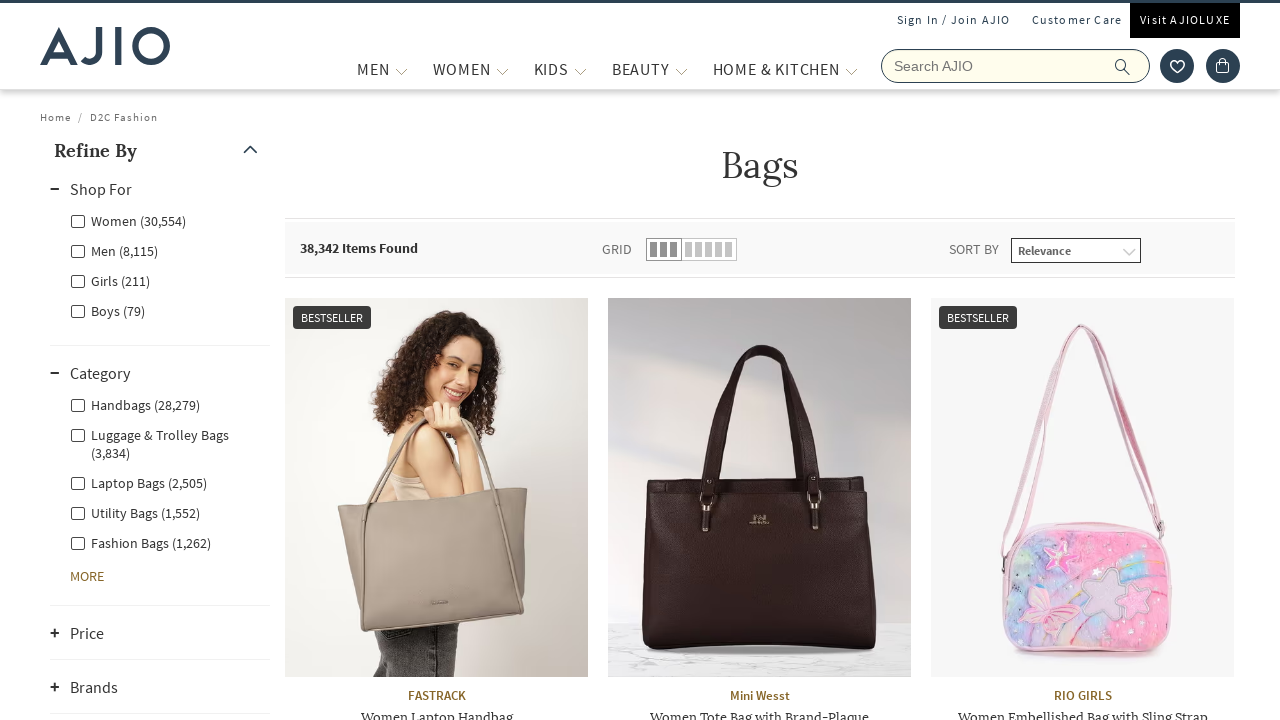

Clicked Men filter under Gender at (114, 250) on xpath=//label[@for='Men']
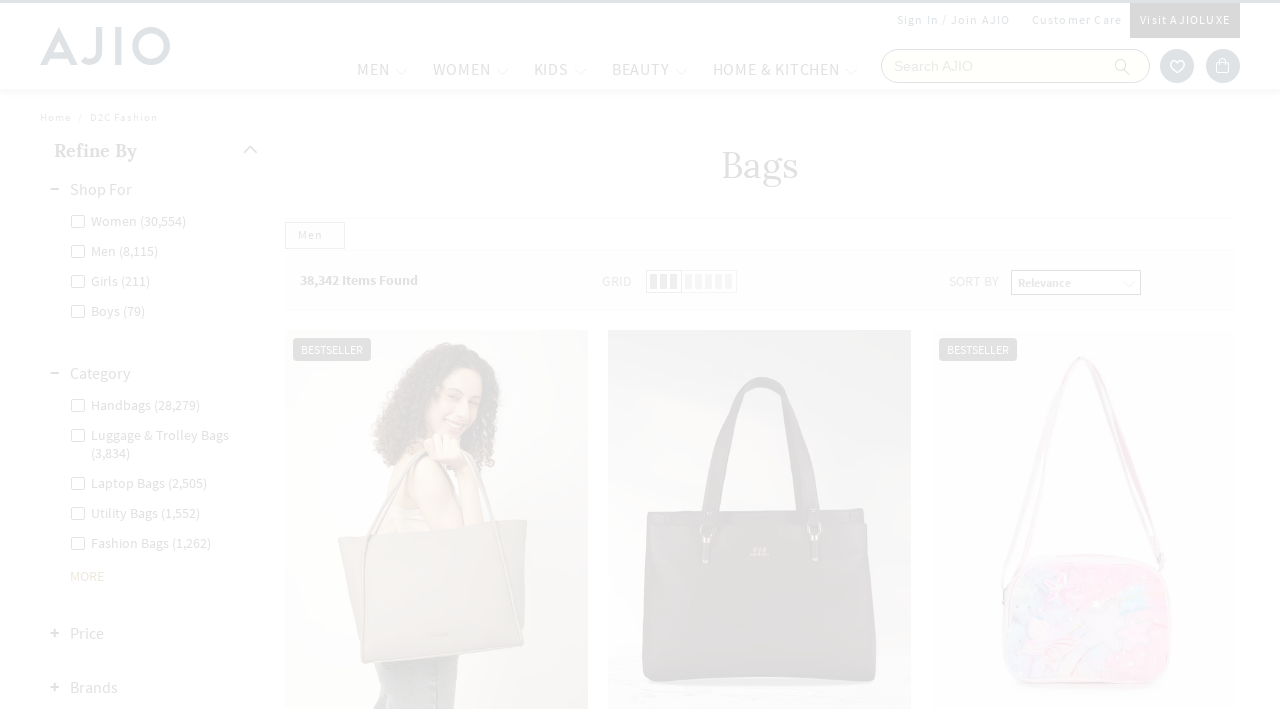

Waited for category filters to load
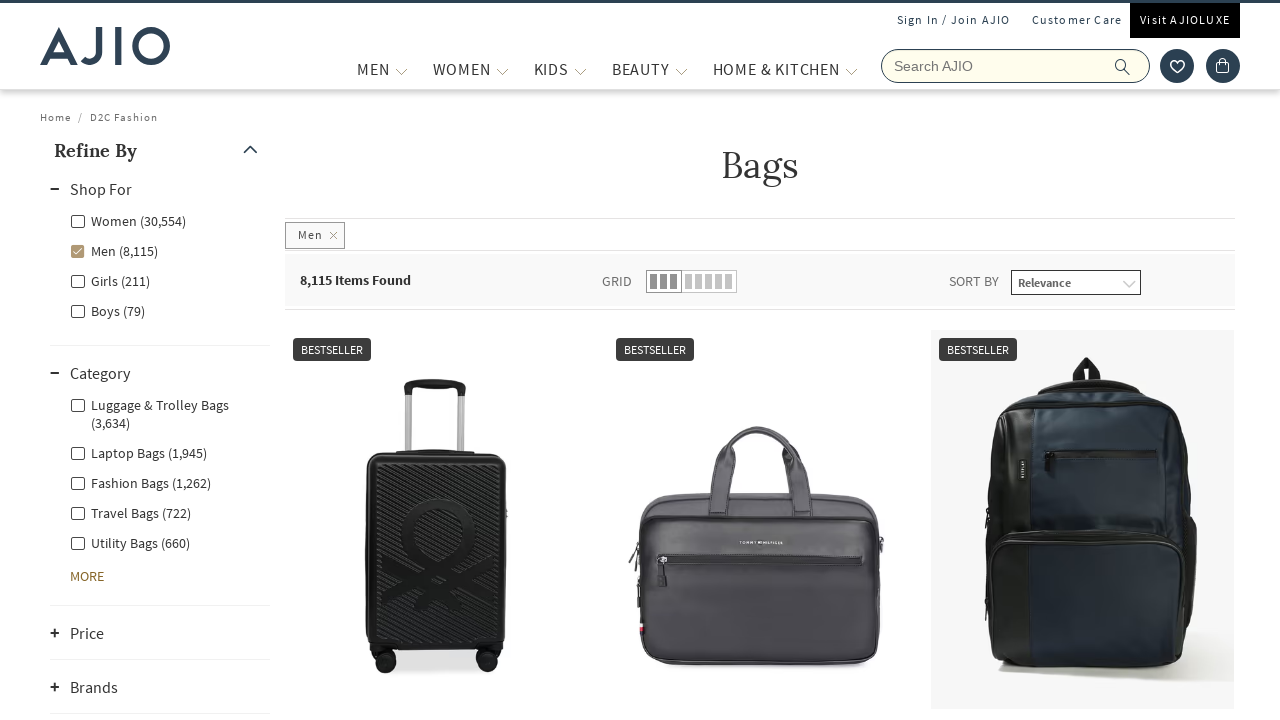

Clicked Men - Fashion Bags category filter at (140, 482) on xpath=//label[@for='Men - Fashion Bags']
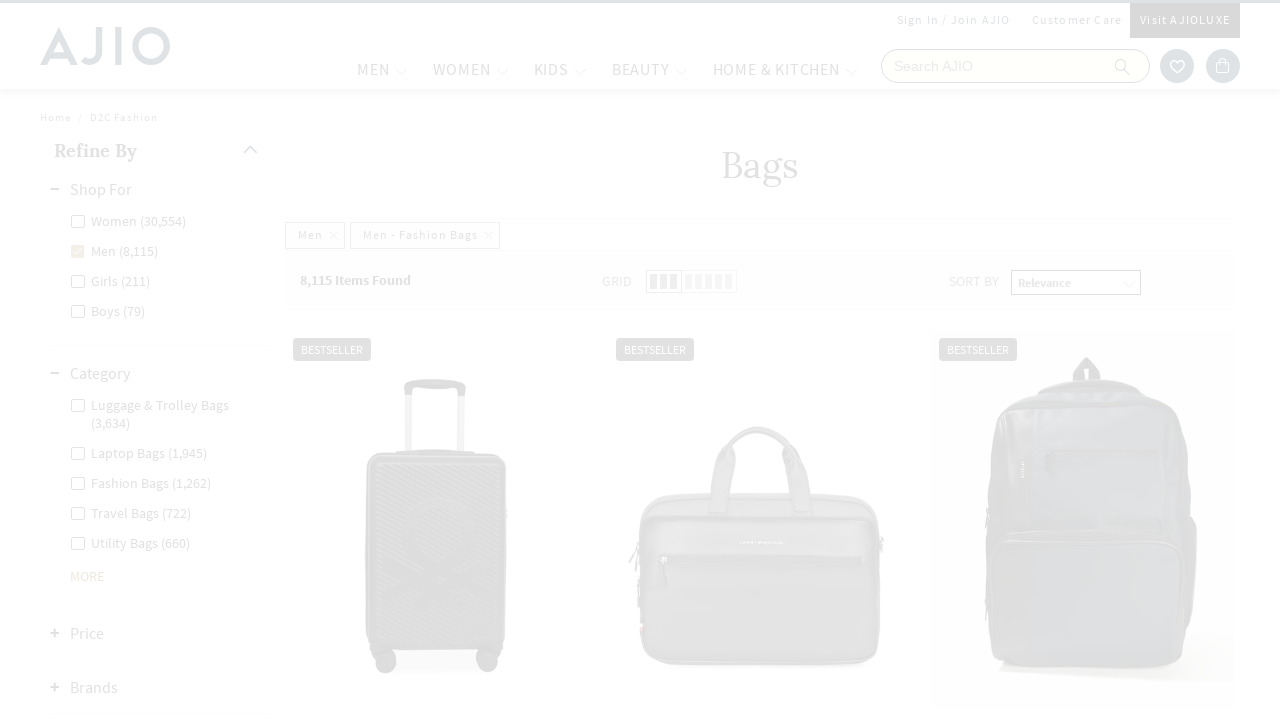

Filtered results loaded with items count displayed
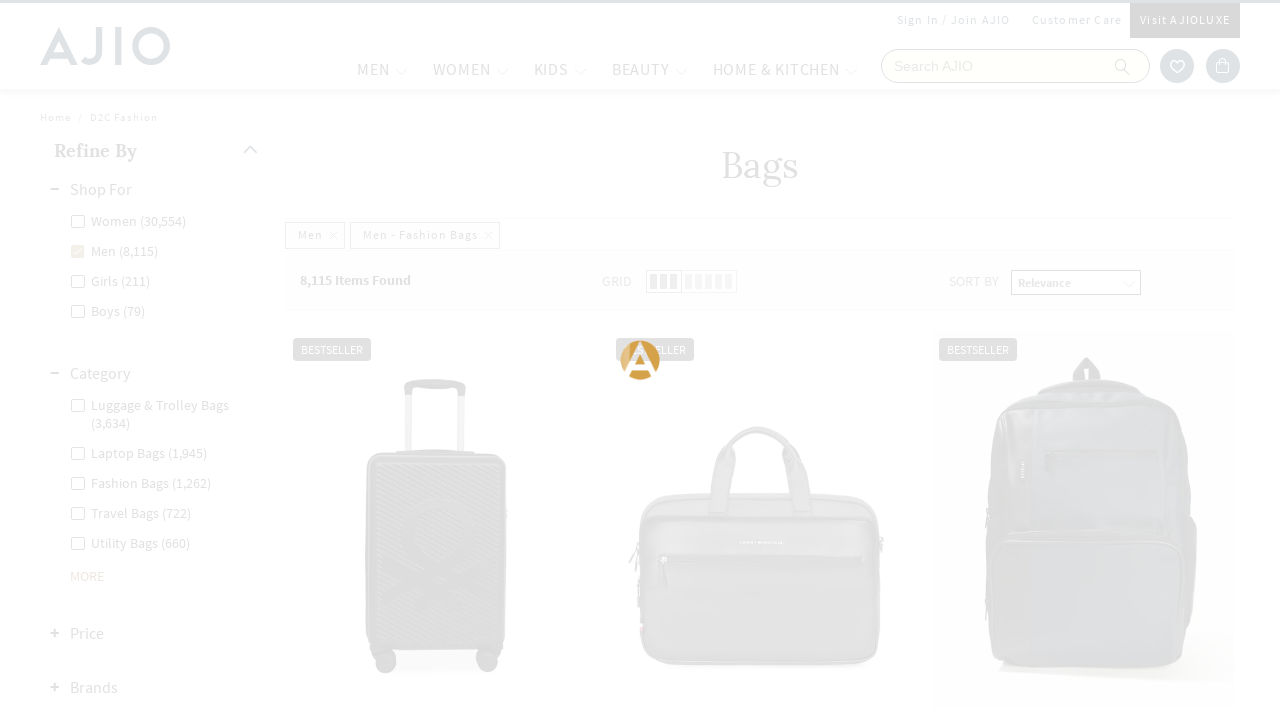

Verified items count is displayed
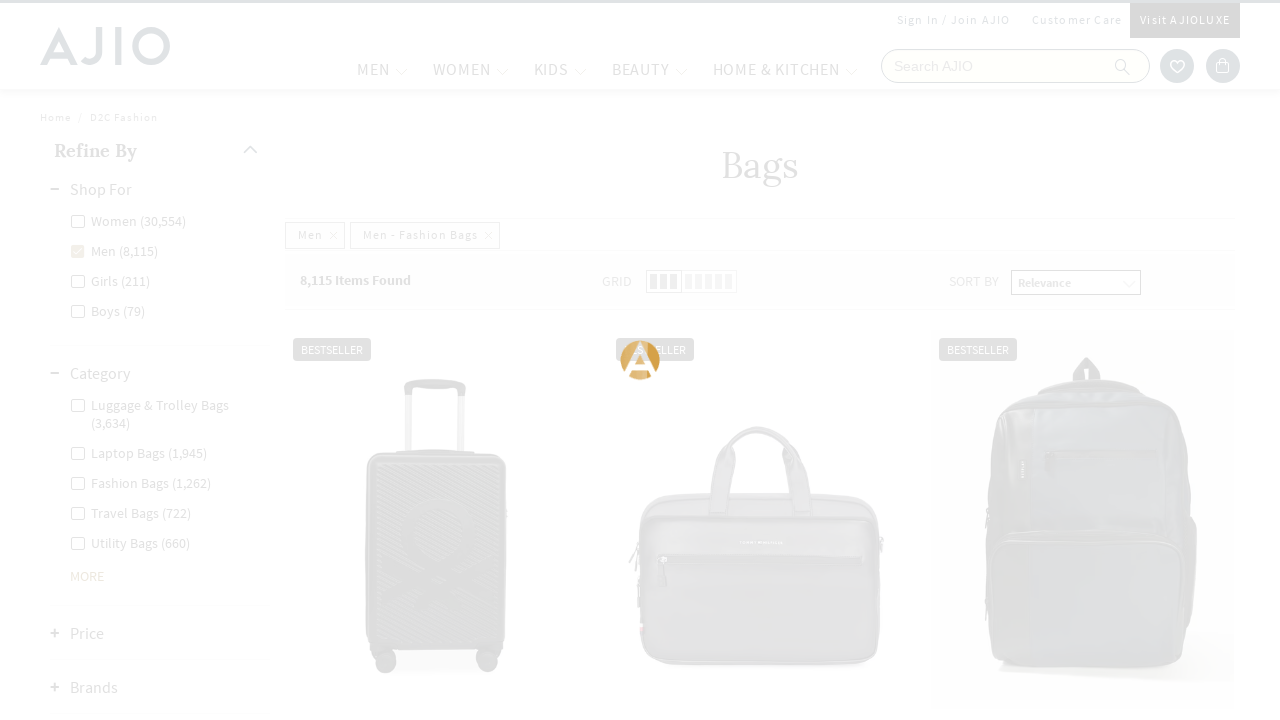

Verified brand names are displayed
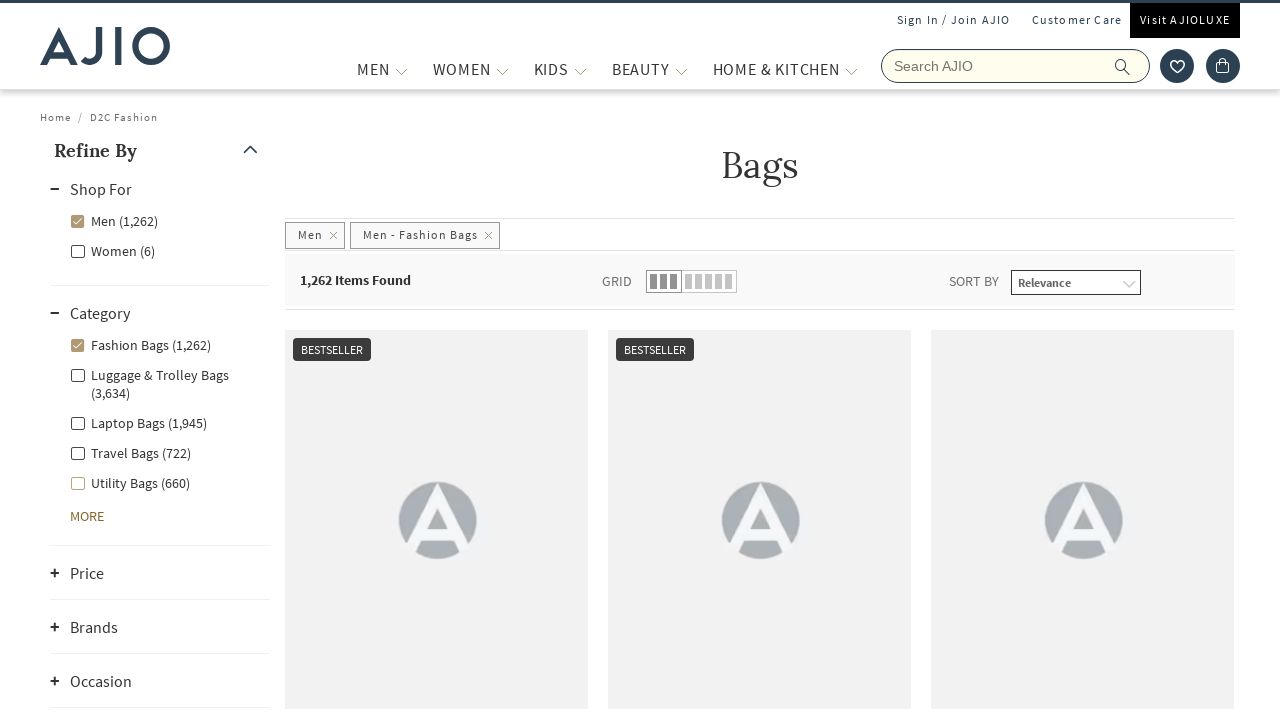

Verified bag names are displayed
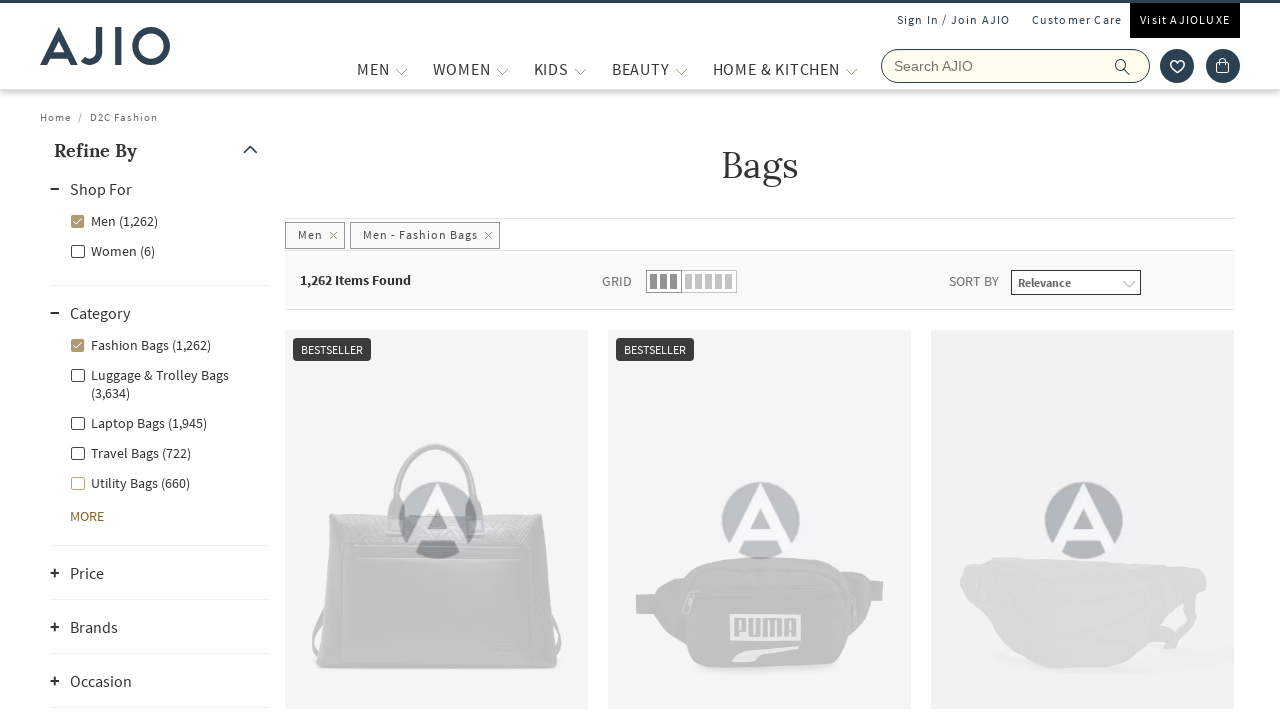

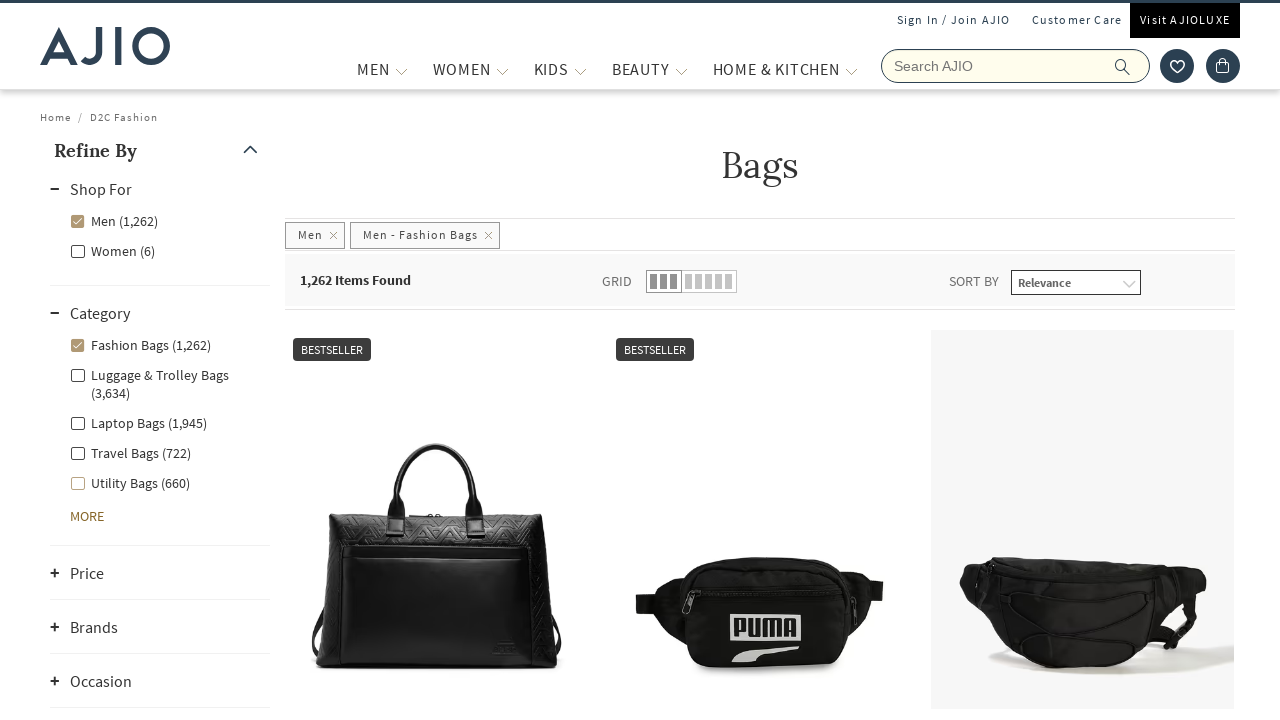